Navigates to Nykaa Fashion website, clears the search box, enters a search term, and verifies the input was captured correctly.

Starting URL: https://www.nykaafashion.com/

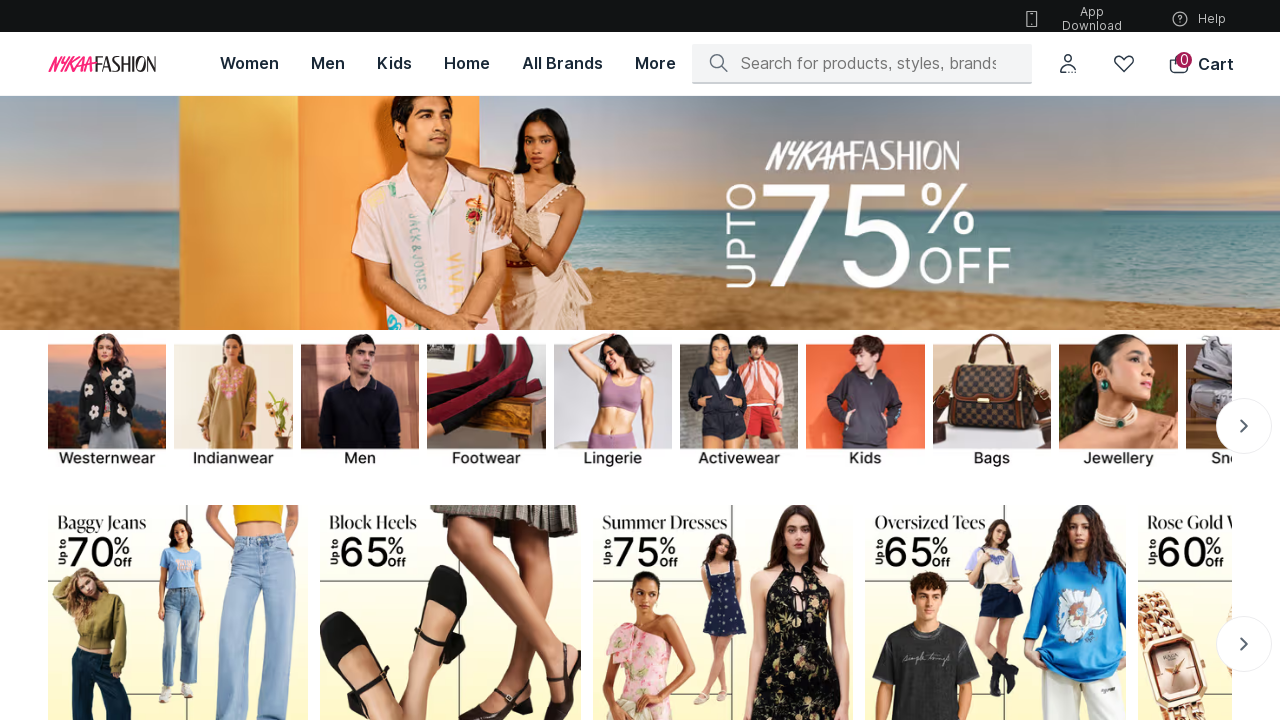

Search textbox became visible and ready
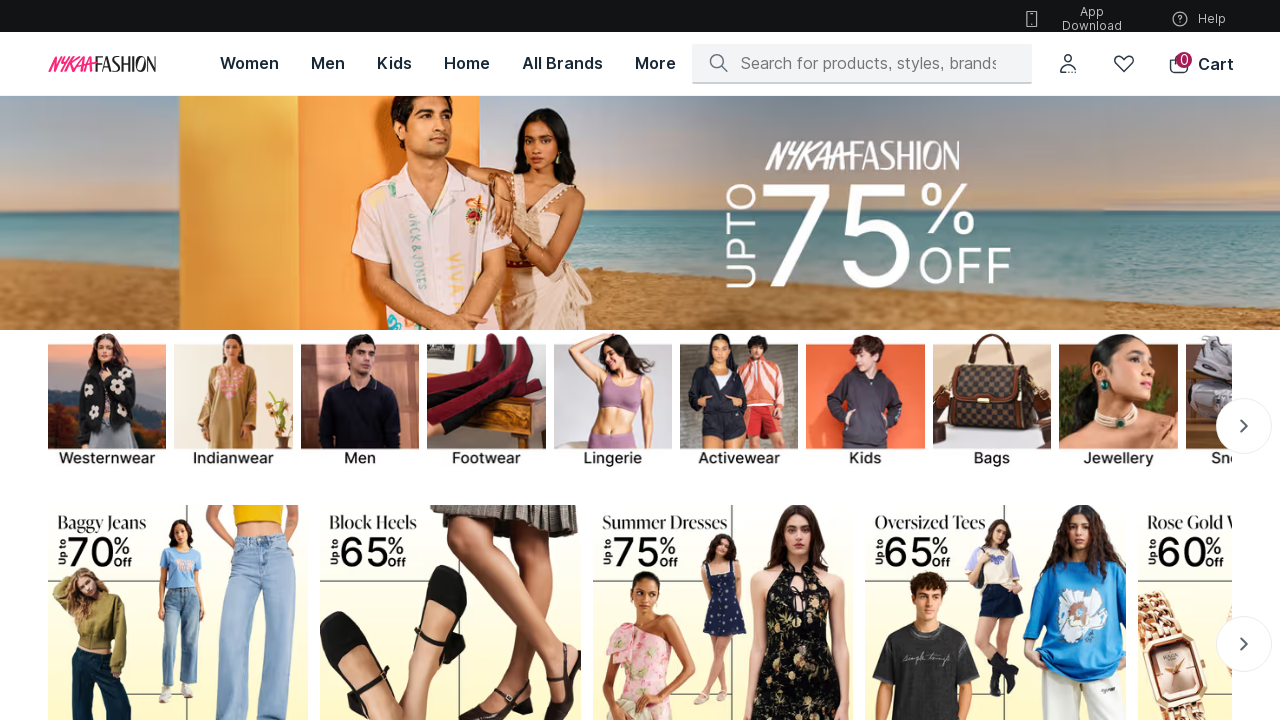

Cleared the search textbox on xpath=//input[contains(@placeholder,'Search for products')]
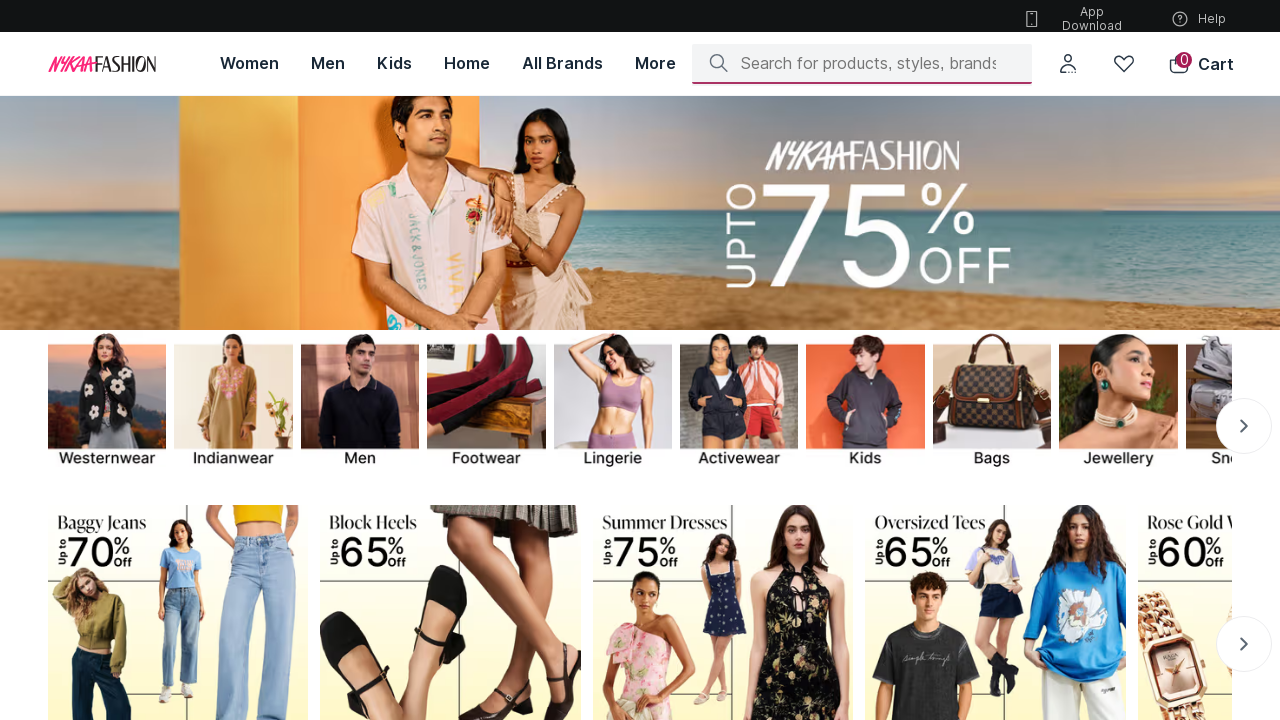

Entered 'modern furniture' into search box on xpath=//input[contains(@placeholder,'Search for products')]
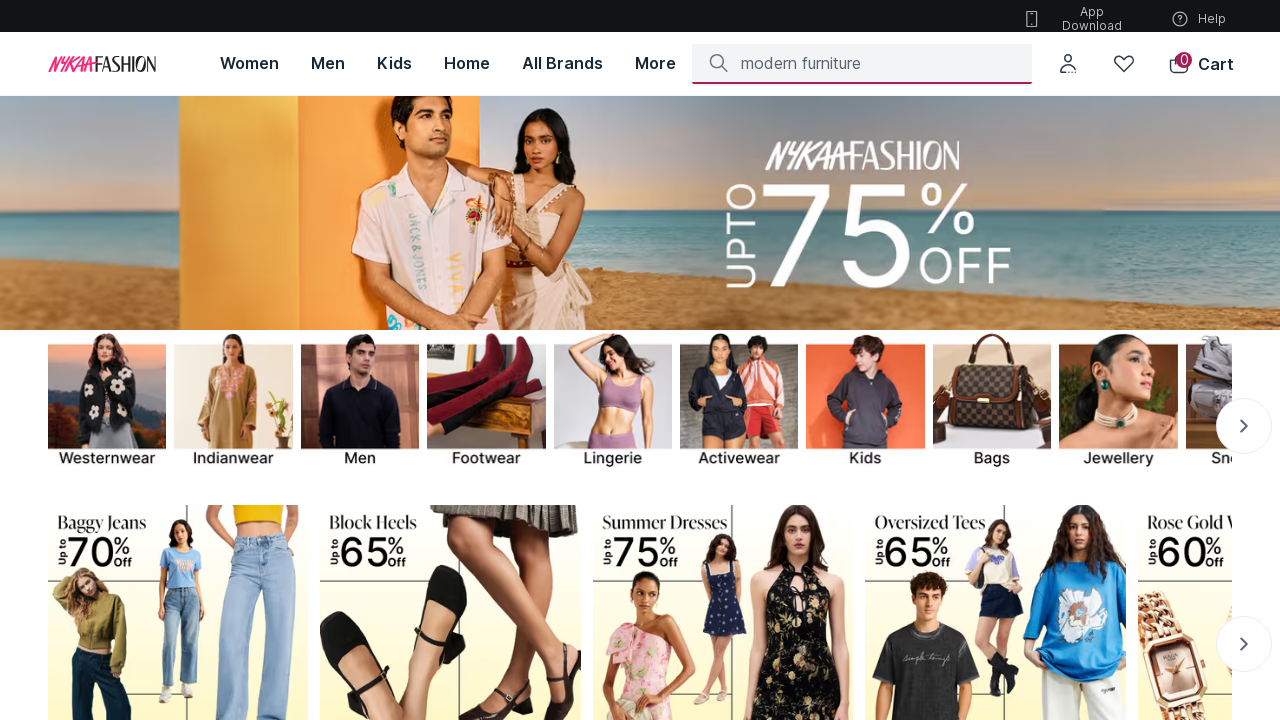

Verified search input contains 'modern furniture'
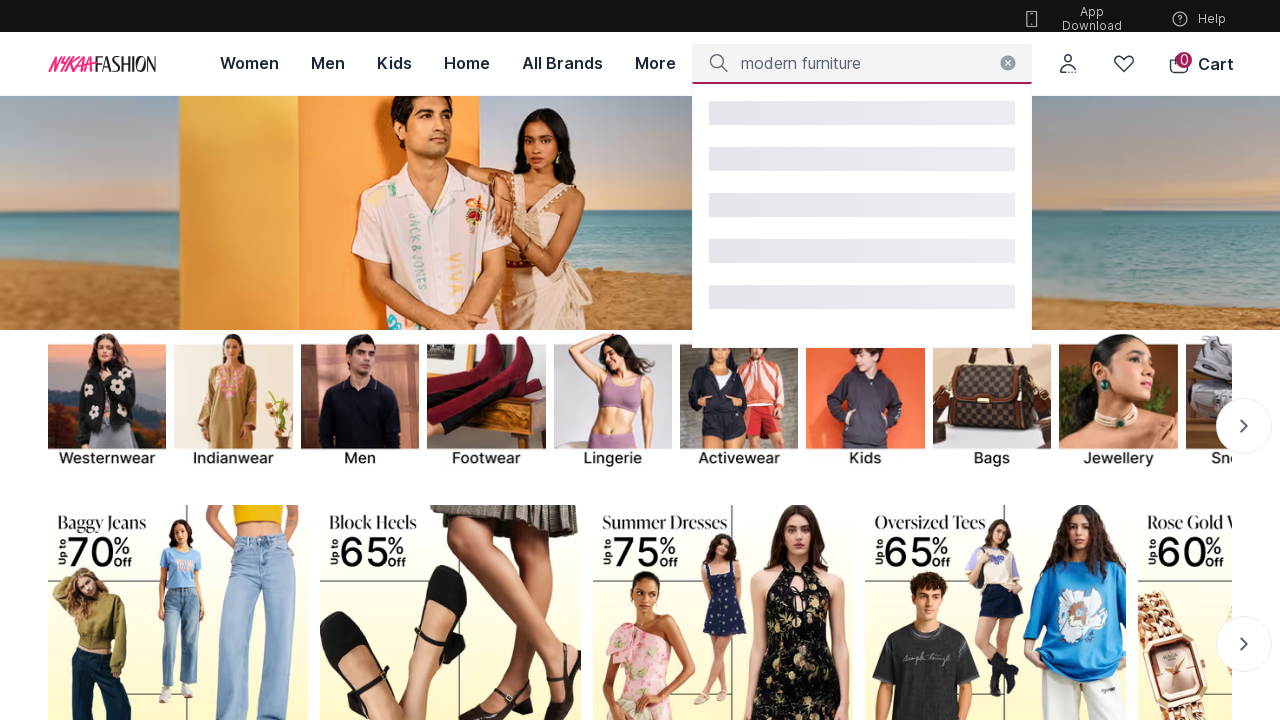

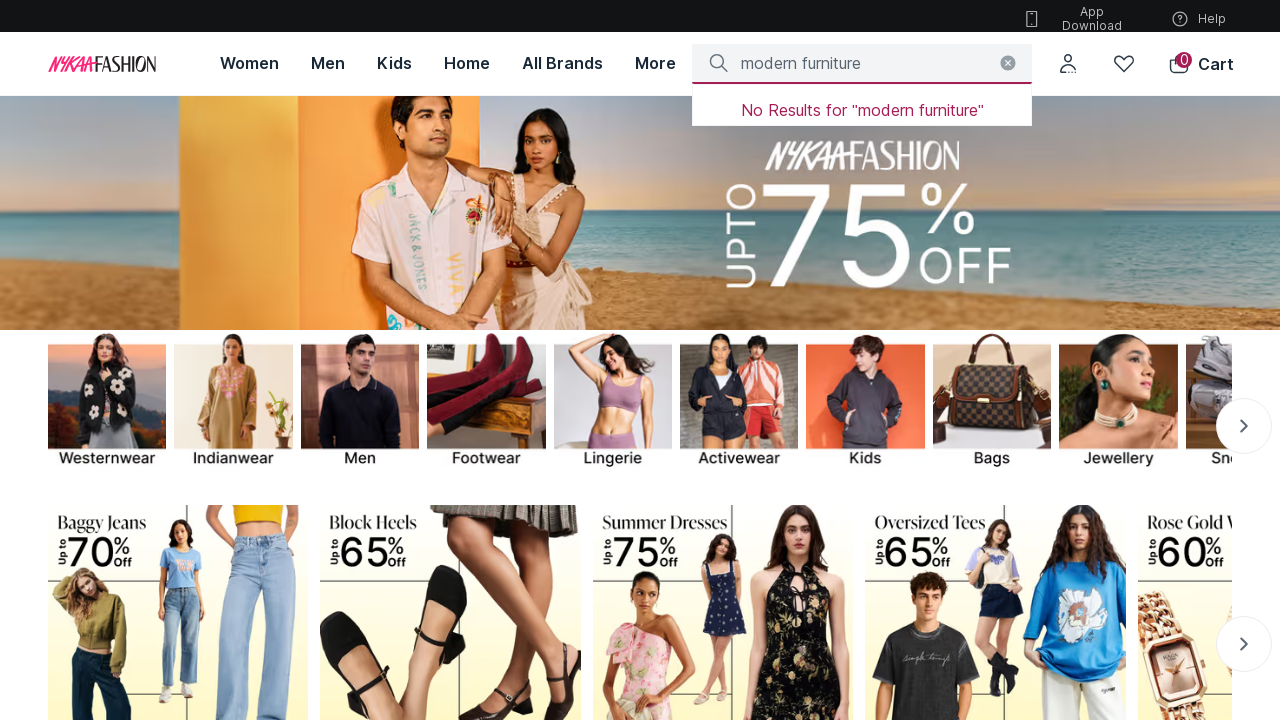